Tests JavaScript info alert by clicking the alert button, verifying the alert text, and accepting it

Starting URL: https://the-internet.herokuapp.com/javascript_alerts

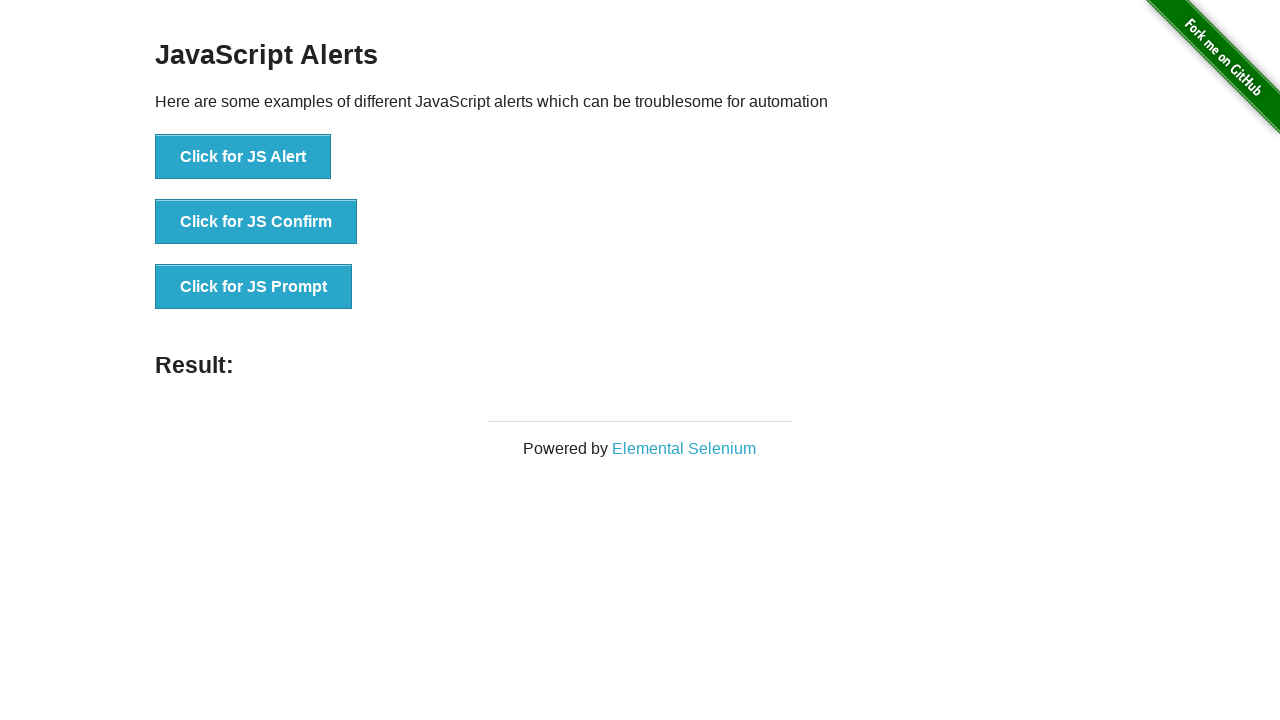

Clicked the JavaScript alert button at (243, 157) on button[onclick='jsAlert()']
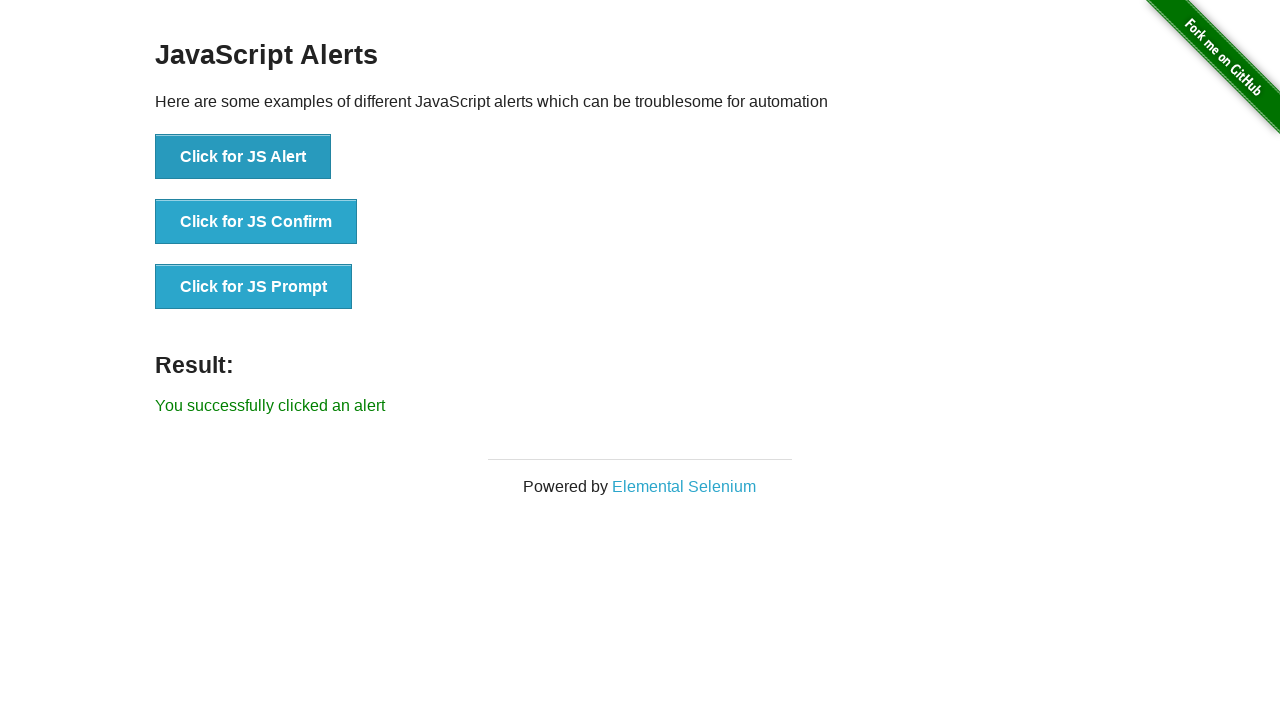

Set up dialog handler to accept alerts
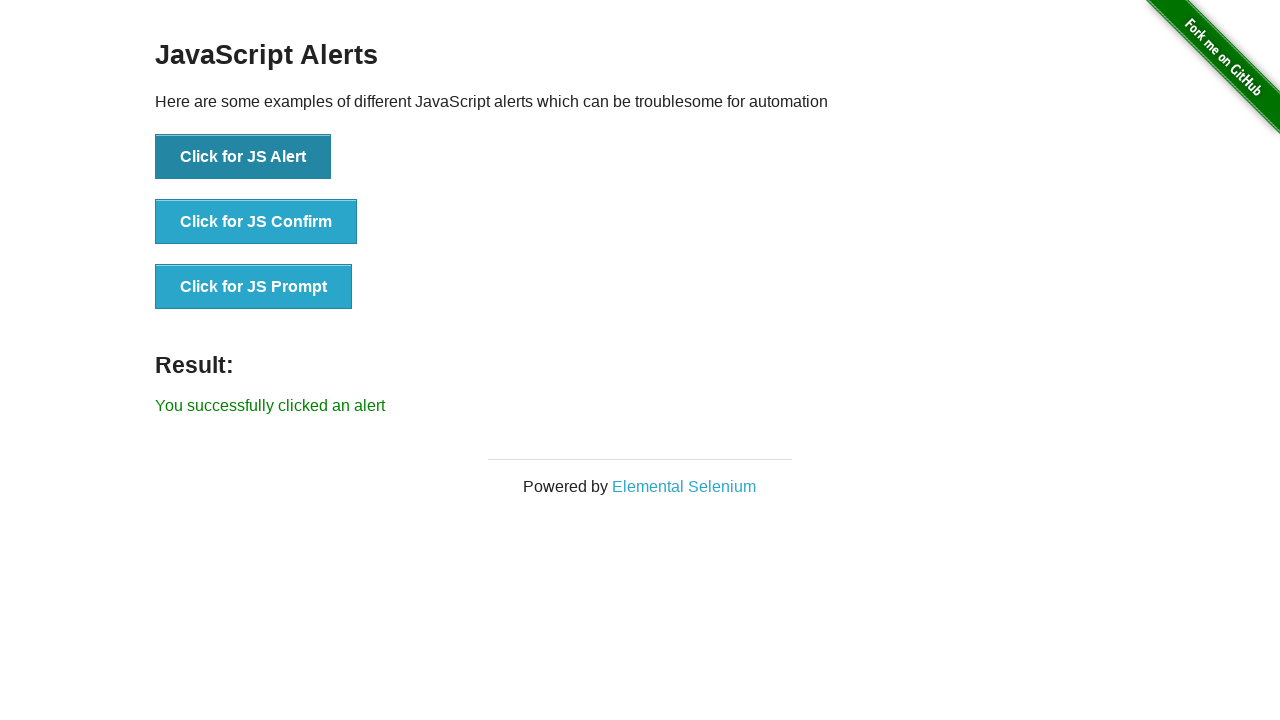

Clicked the JavaScript alert button again and accepted the alert dialog at (243, 157) on button[onclick='jsAlert()']
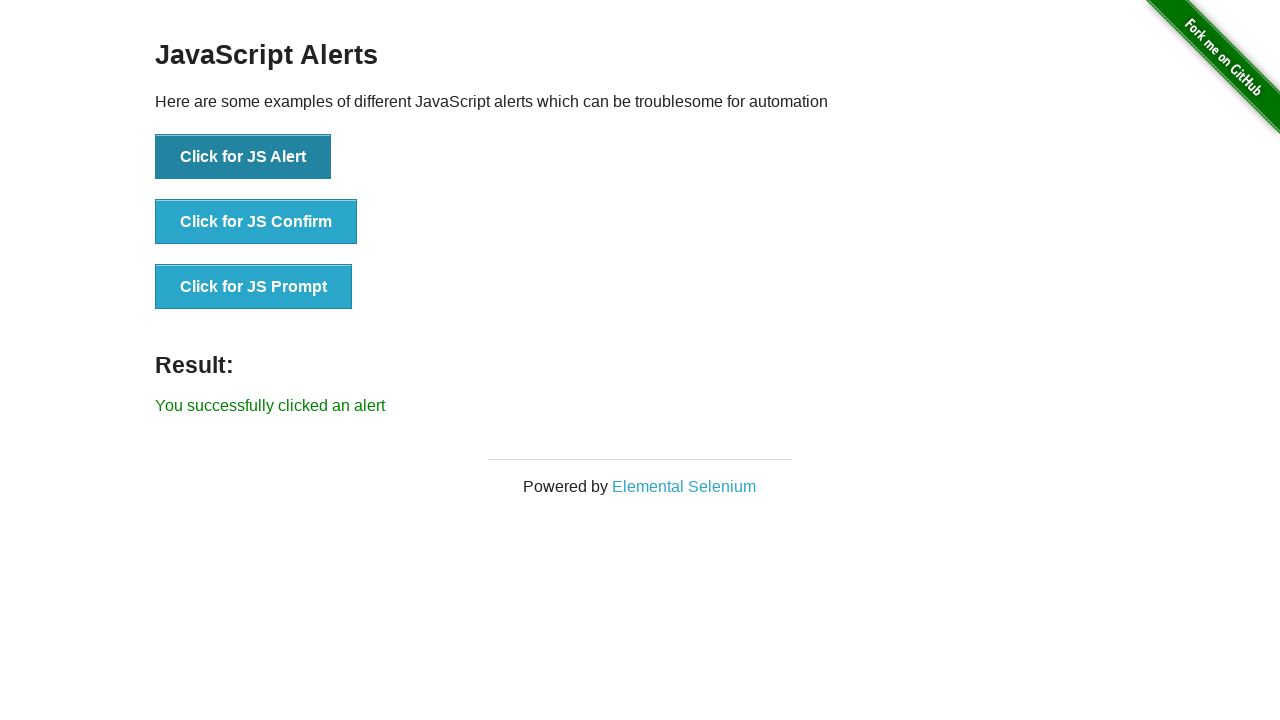

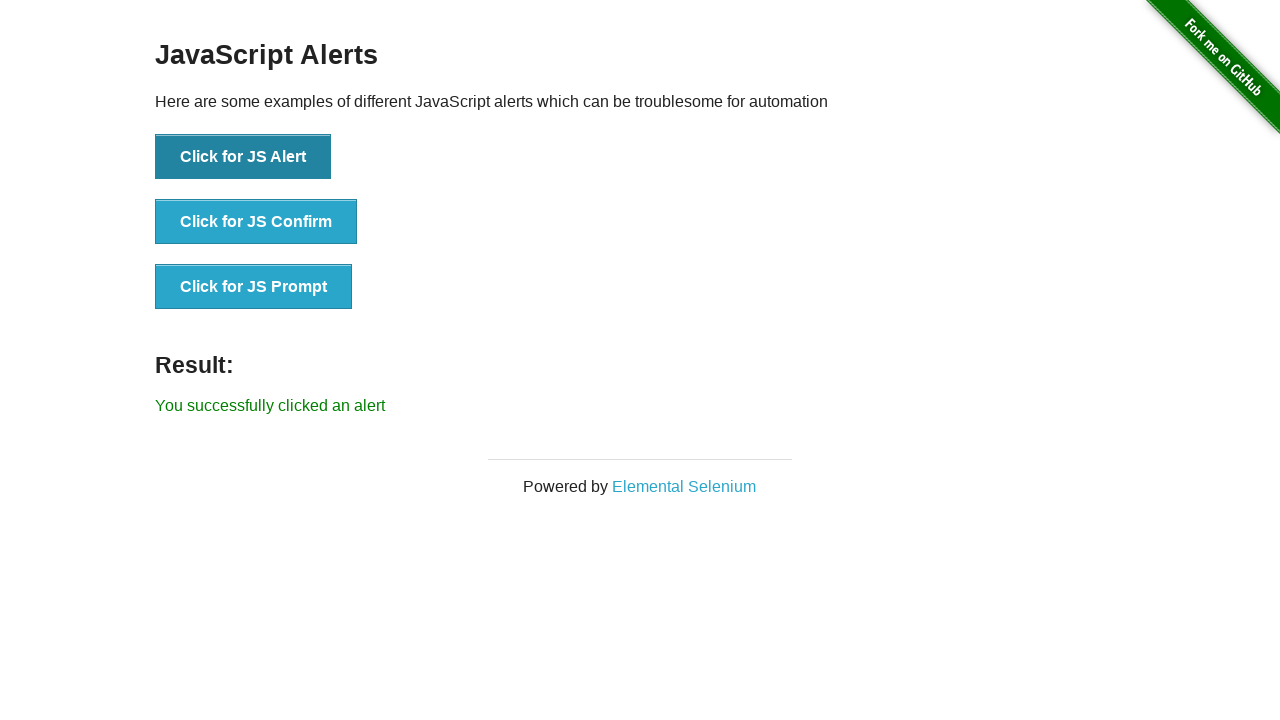